Verifies that the page title matches the expected value "Your Store"

Starting URL: https://naveenautomationlabs.com/opencart/

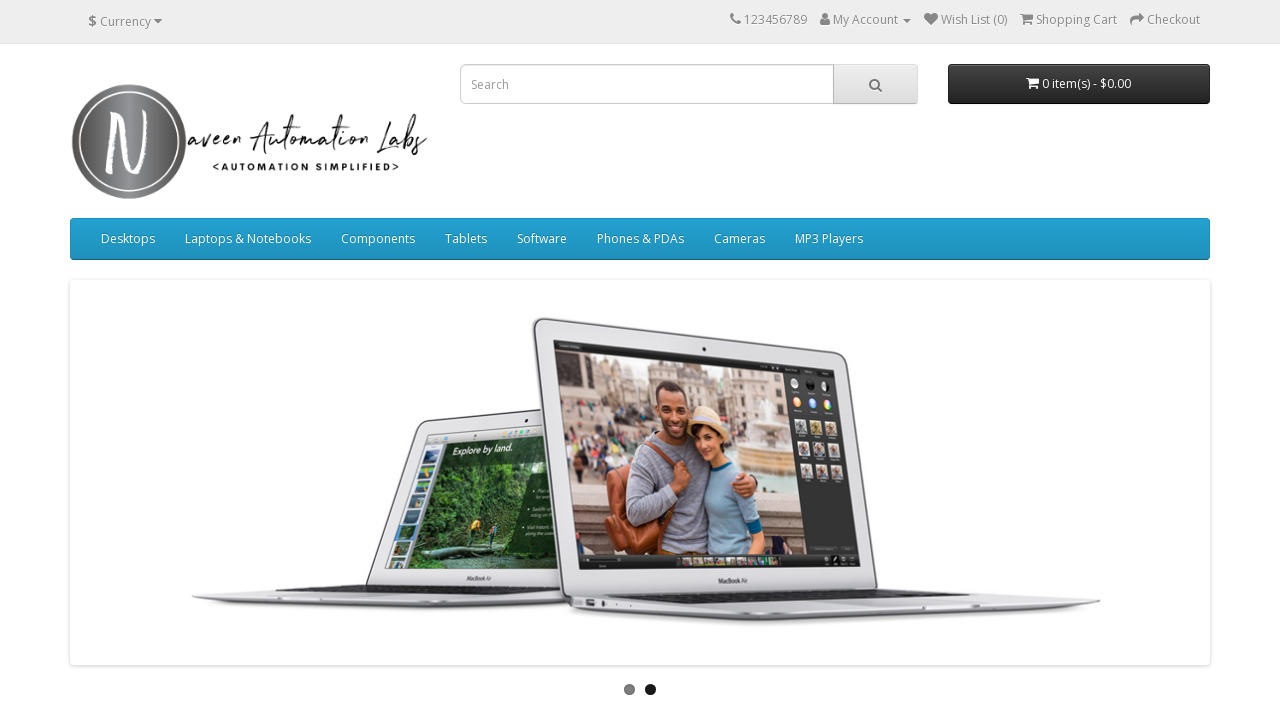

Navigated to https://naveenautomationlabs.com/opencart/
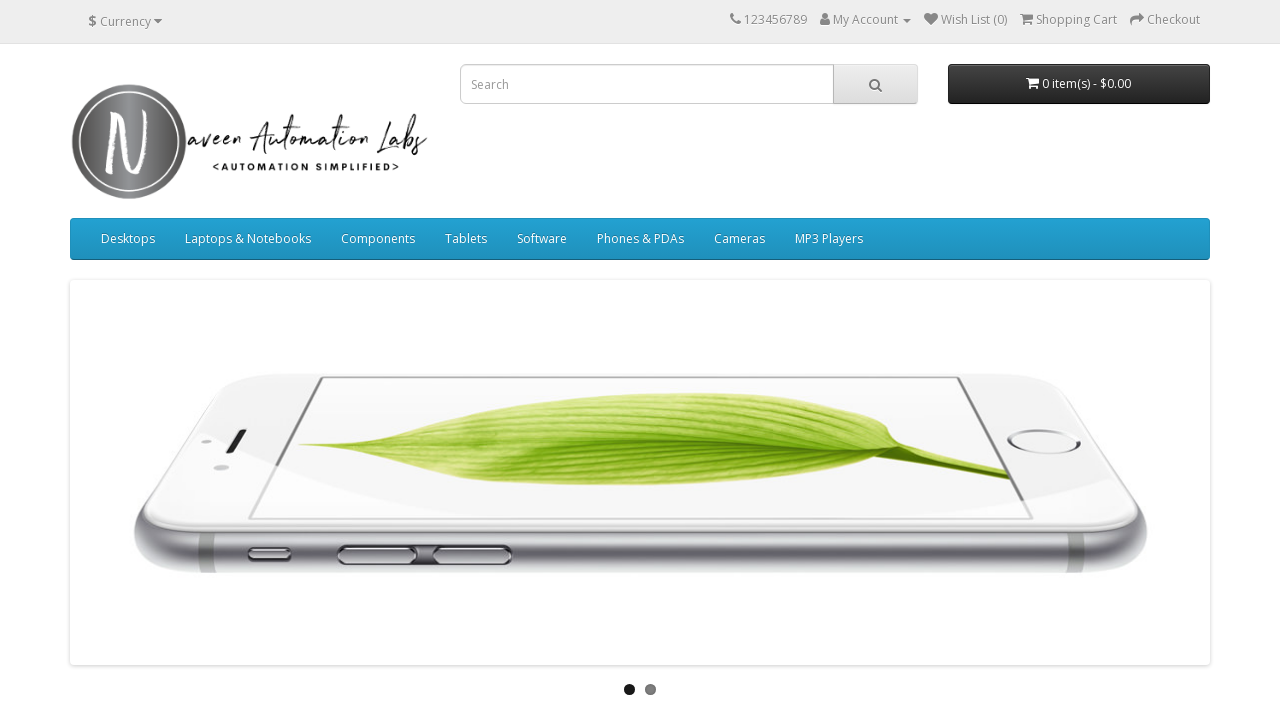

Retrieved page title: 'Your Store'
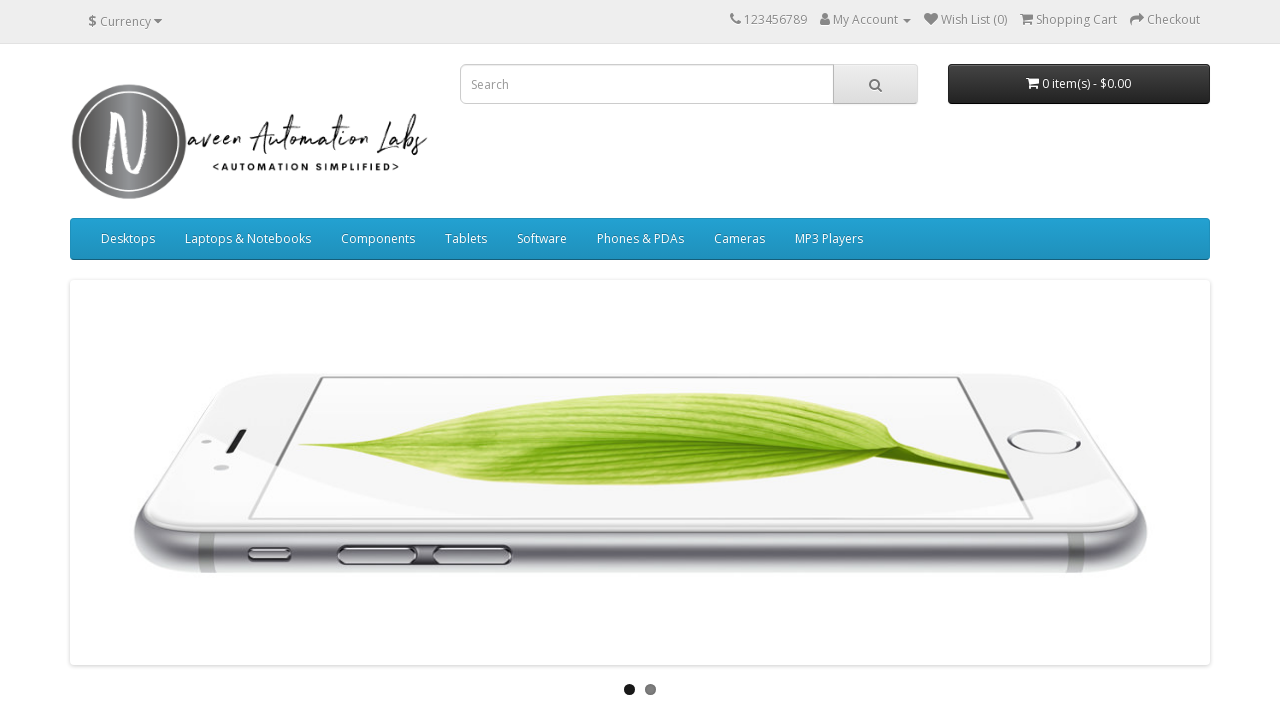

Verified page title matches expected value 'Your Store'
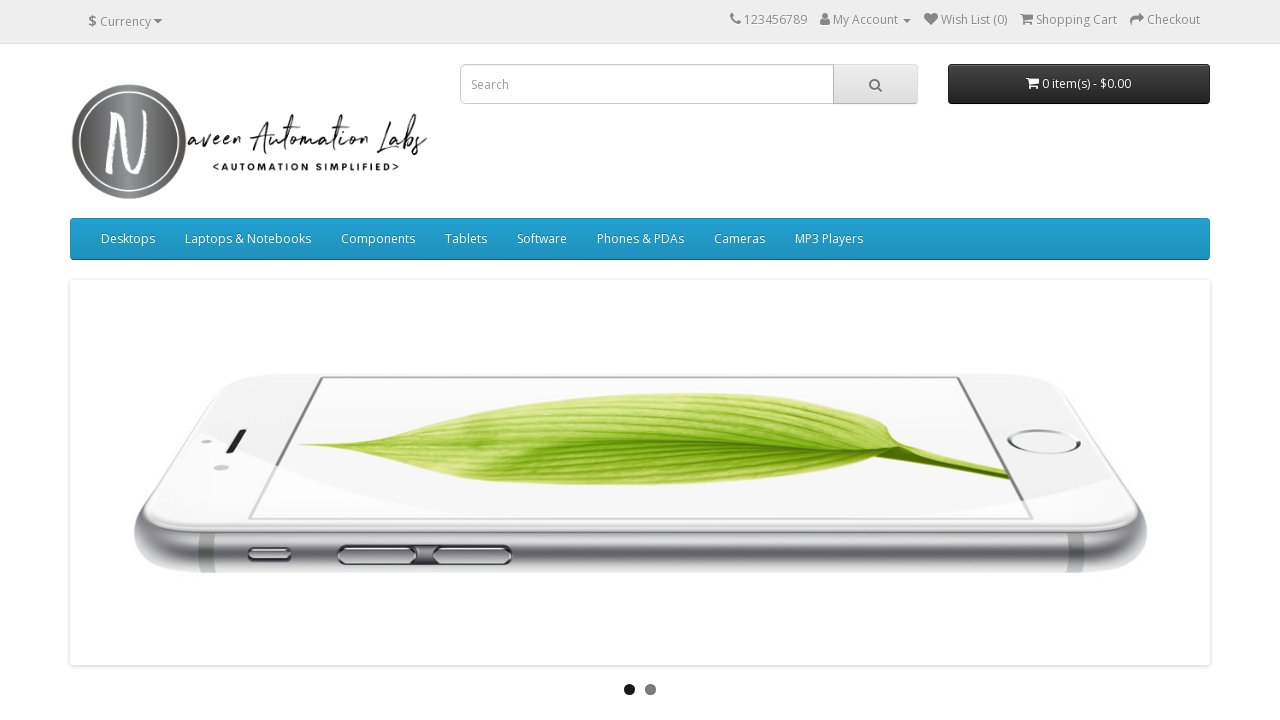

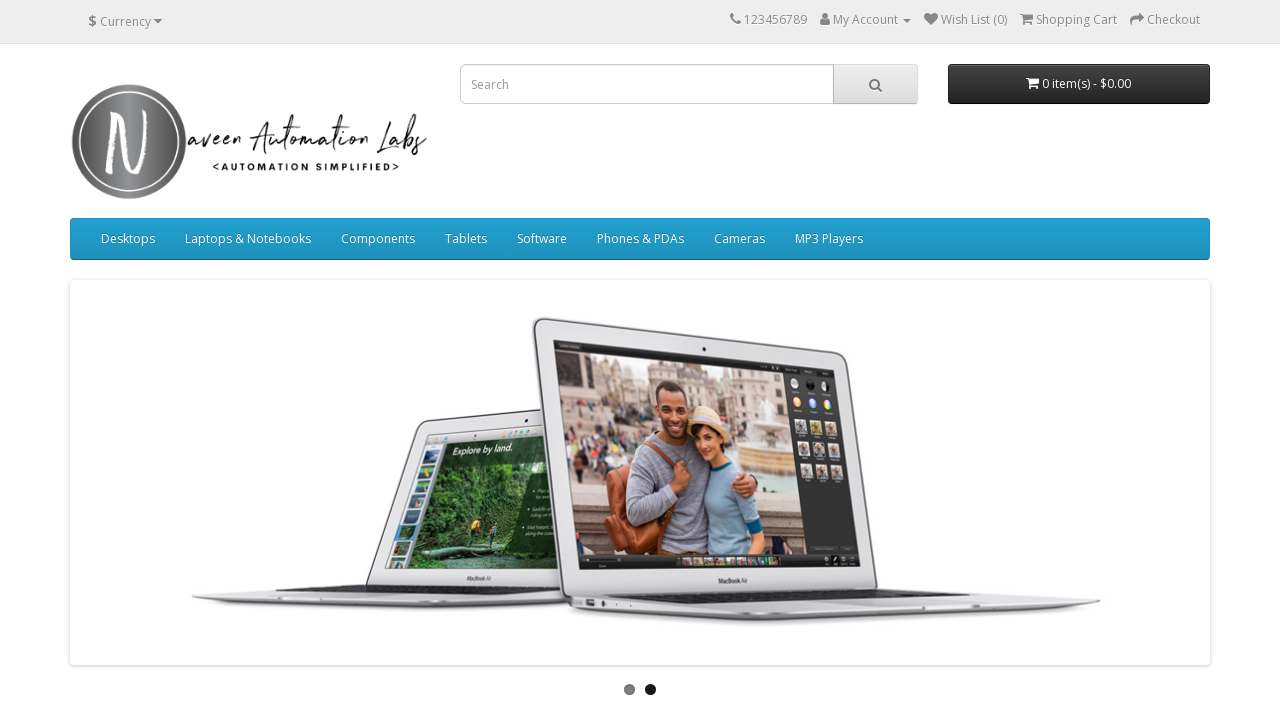